Searches for "phone" in the search box and verifies that product results are found

Starting URL: https://www.testotomasyonu.com

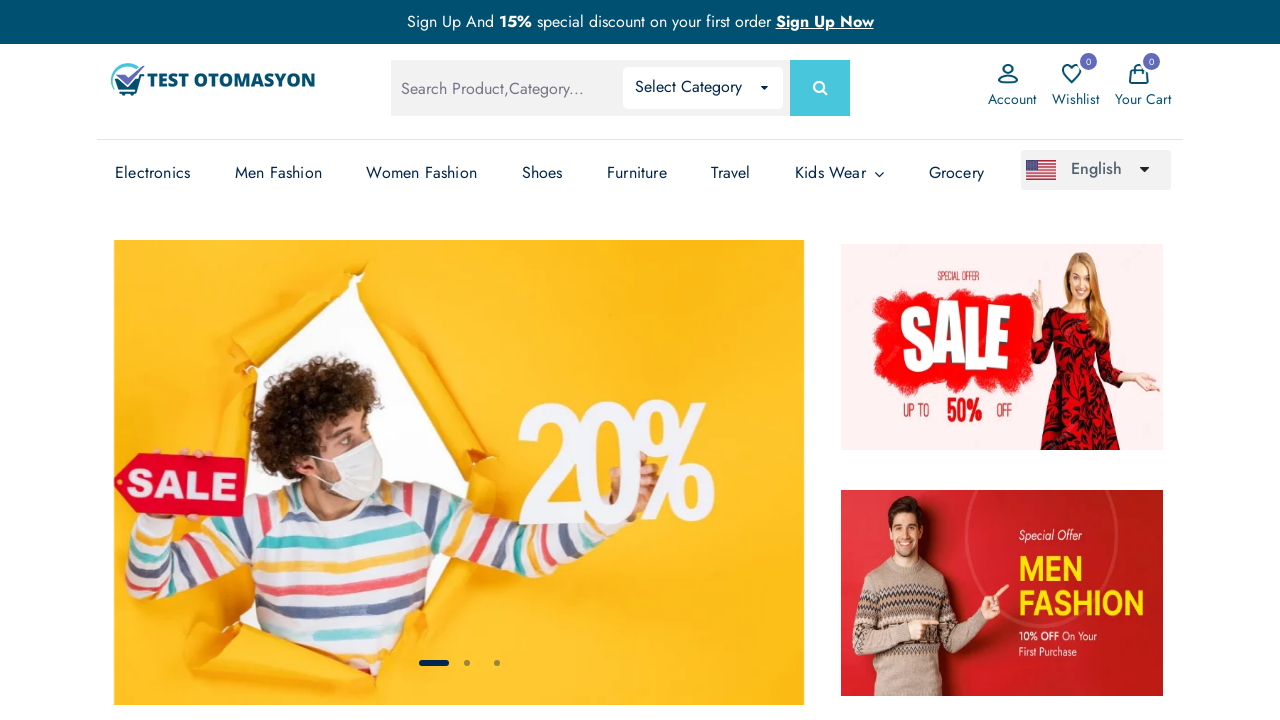

Filled search box with 'phone' on #global-search
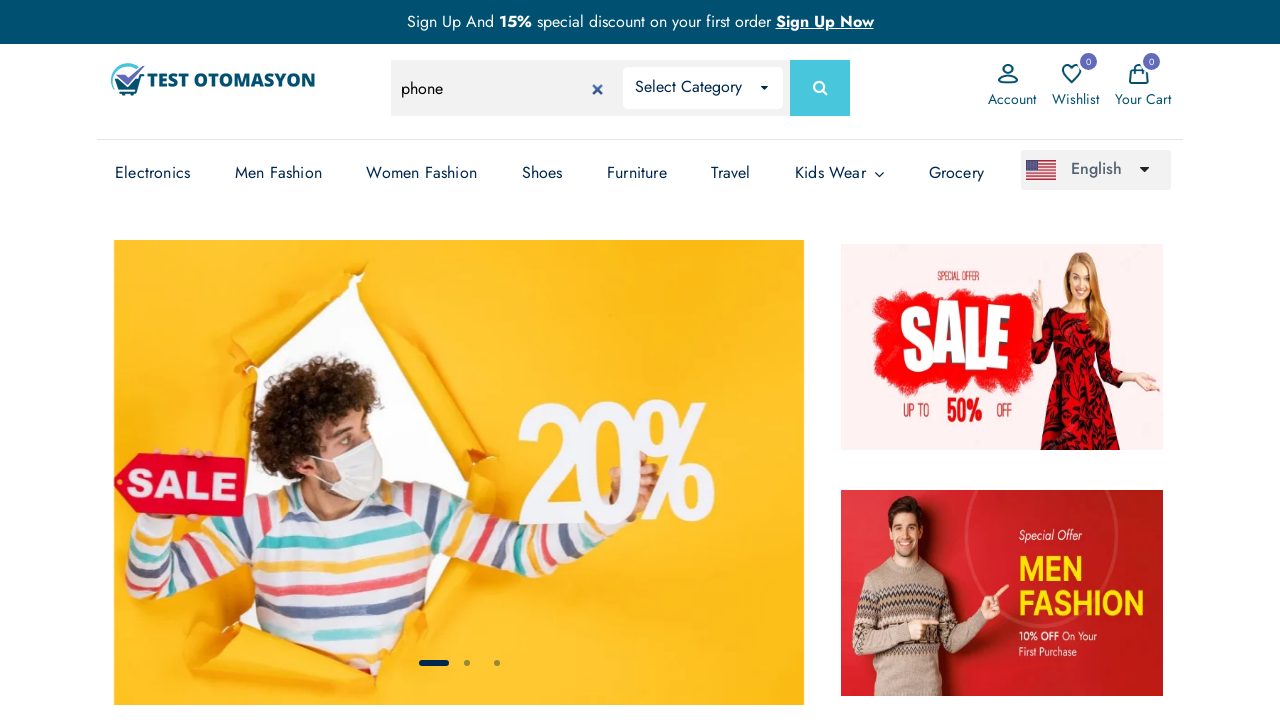

Pressed Enter to submit search on #global-search
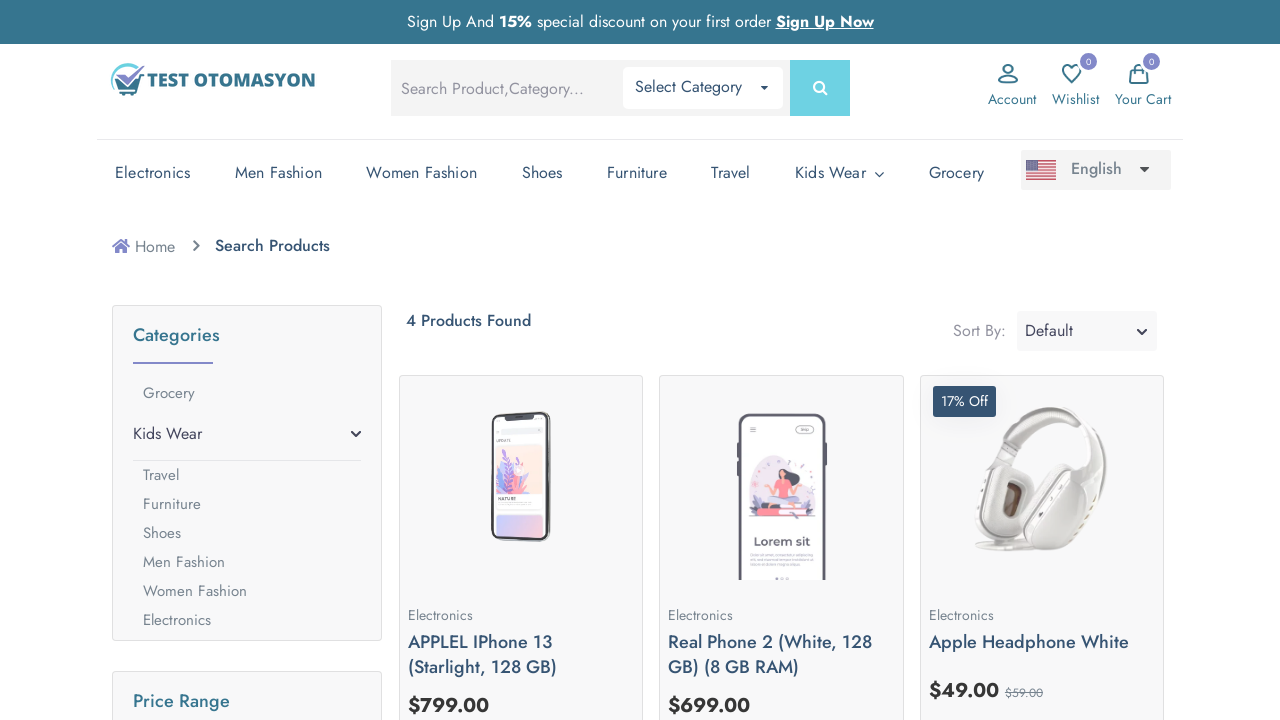

Product results loaded
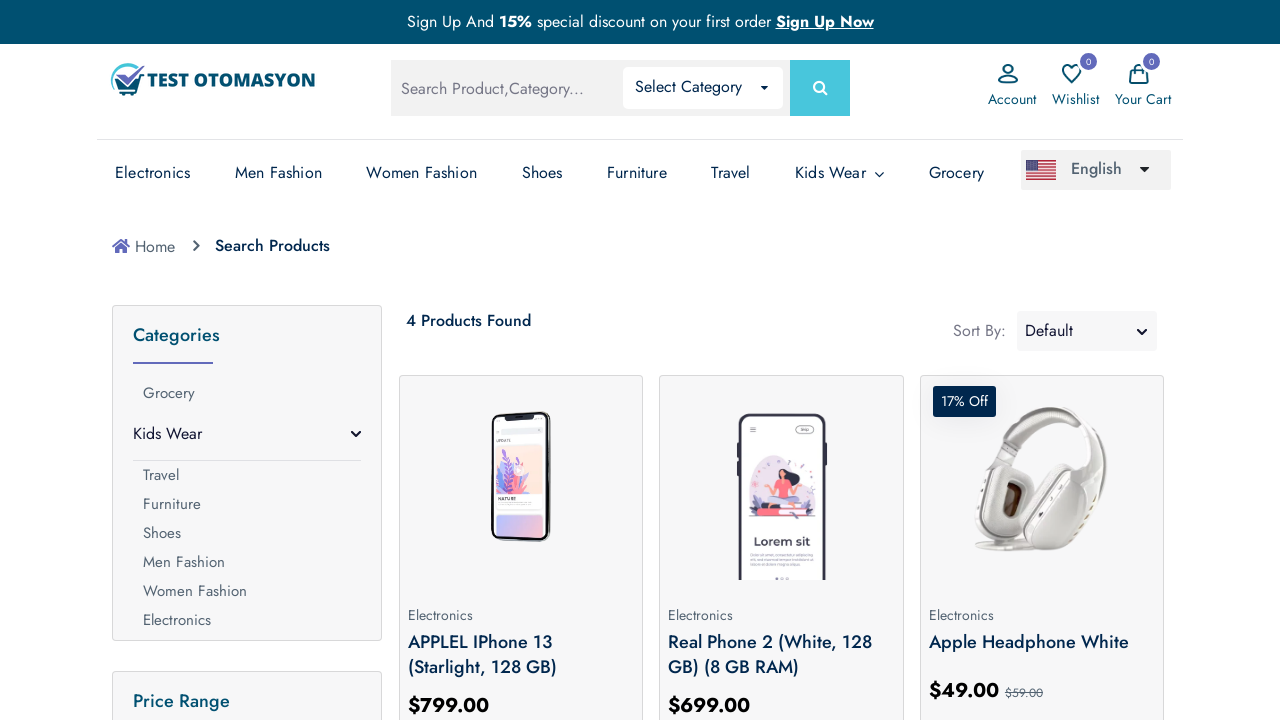

Retrieved 4 product elements
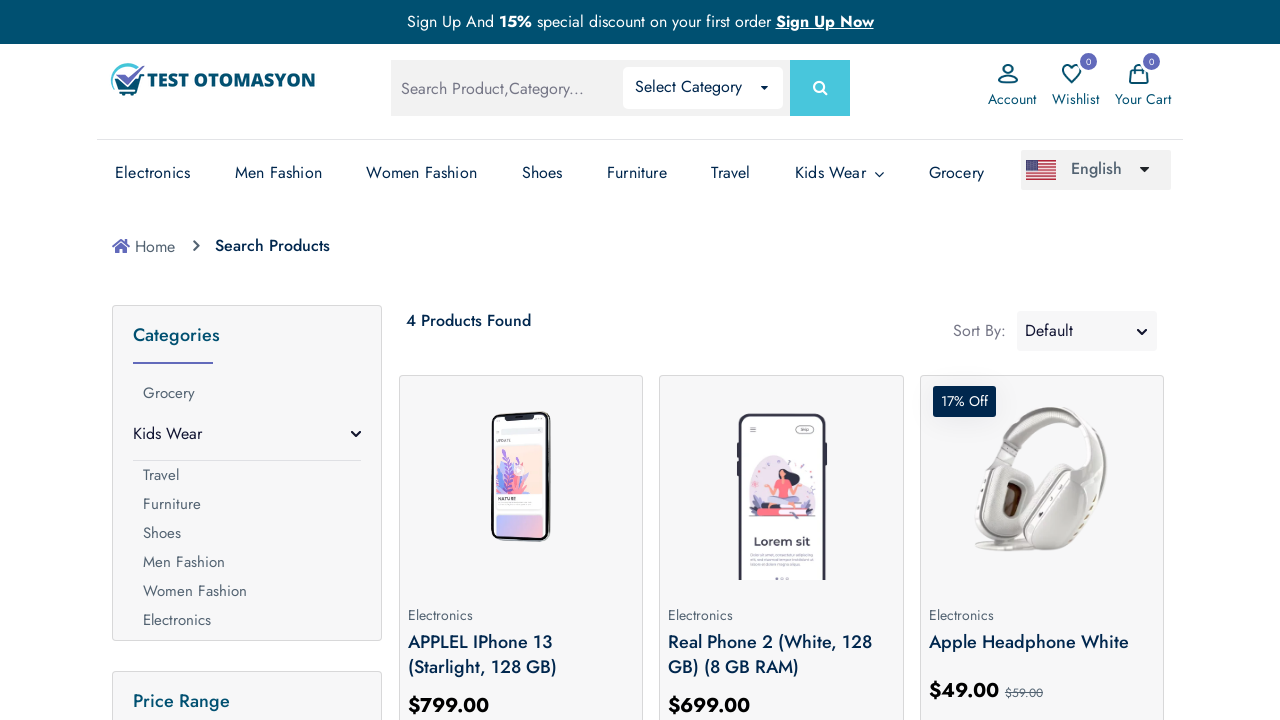

Verified that product results were found for 'phone' search
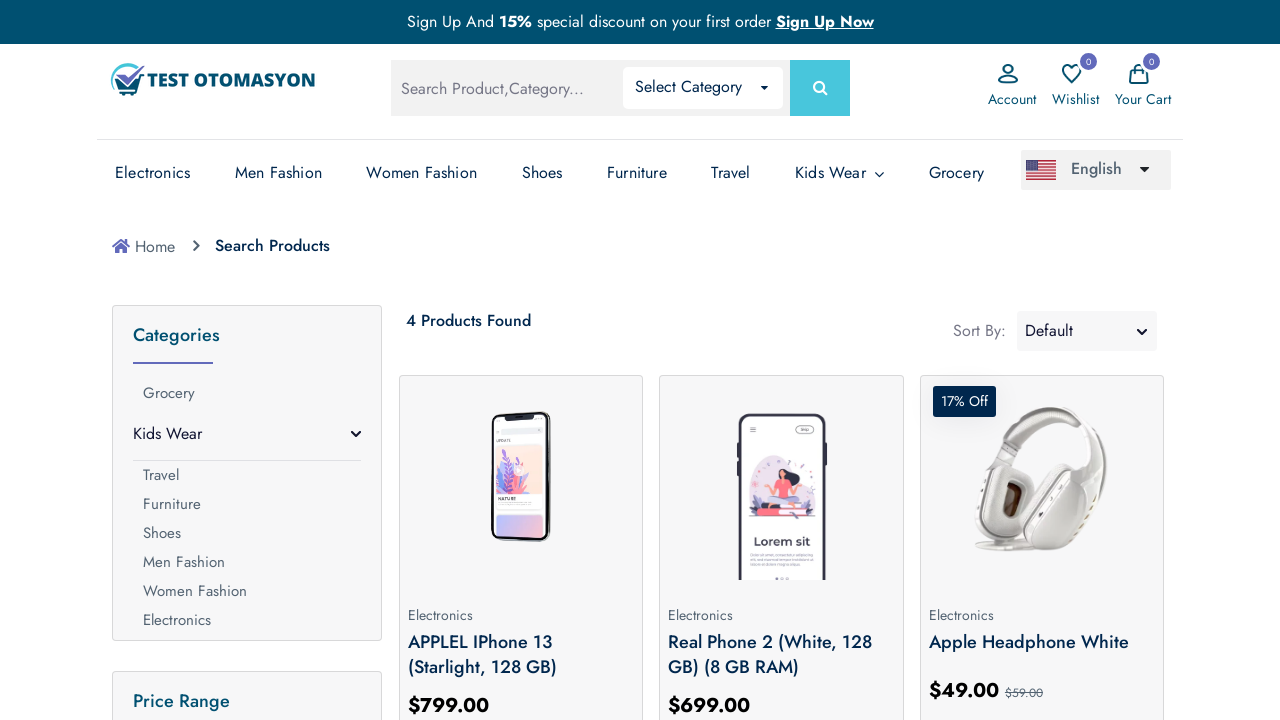

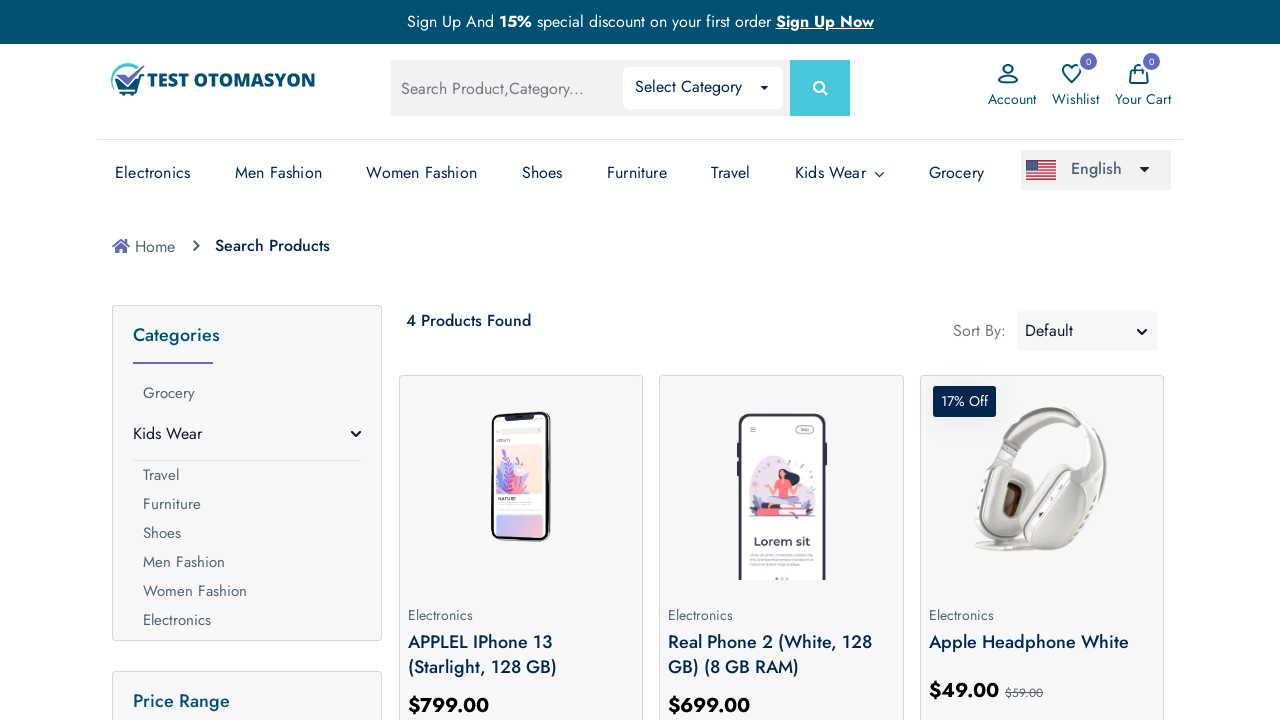